Tests scrollable area functionality by navigating to a page with scrollable content and verifying the scrollable region is accessible

Starting URL: https://applitools.github.io/demo/TestPages/PageWithScrollableArea/index.html

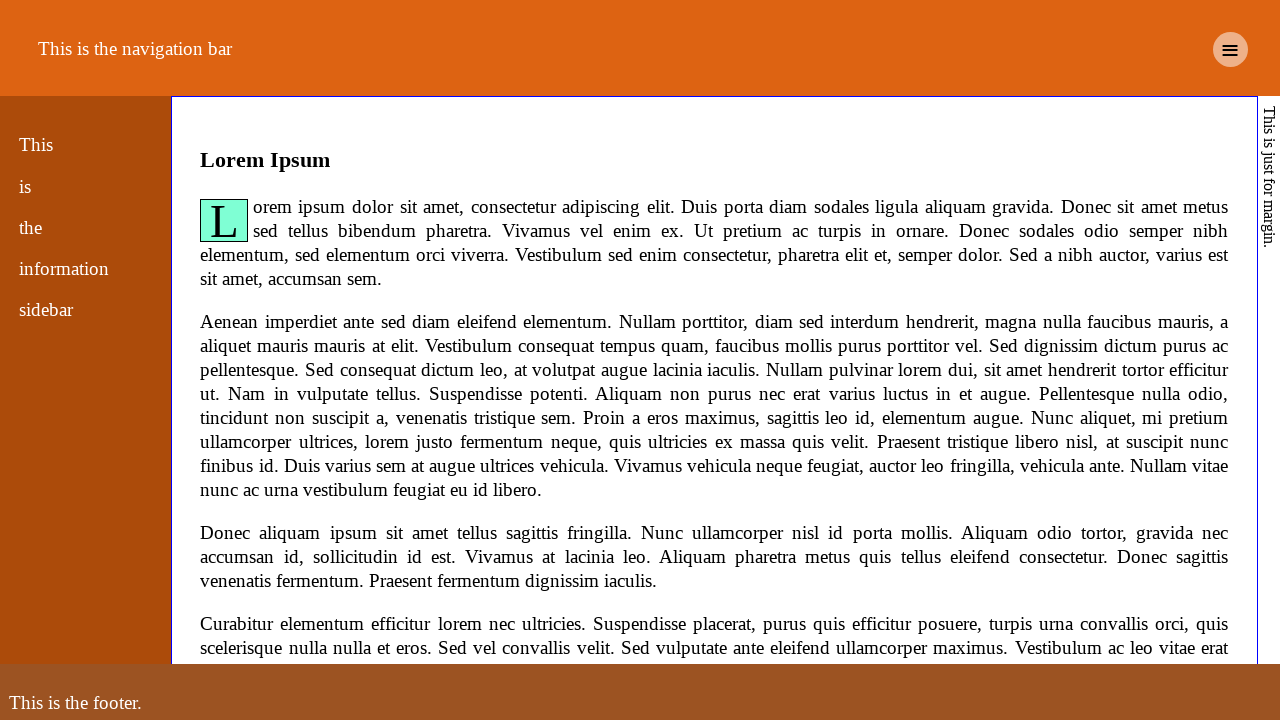

Waited for article element to load
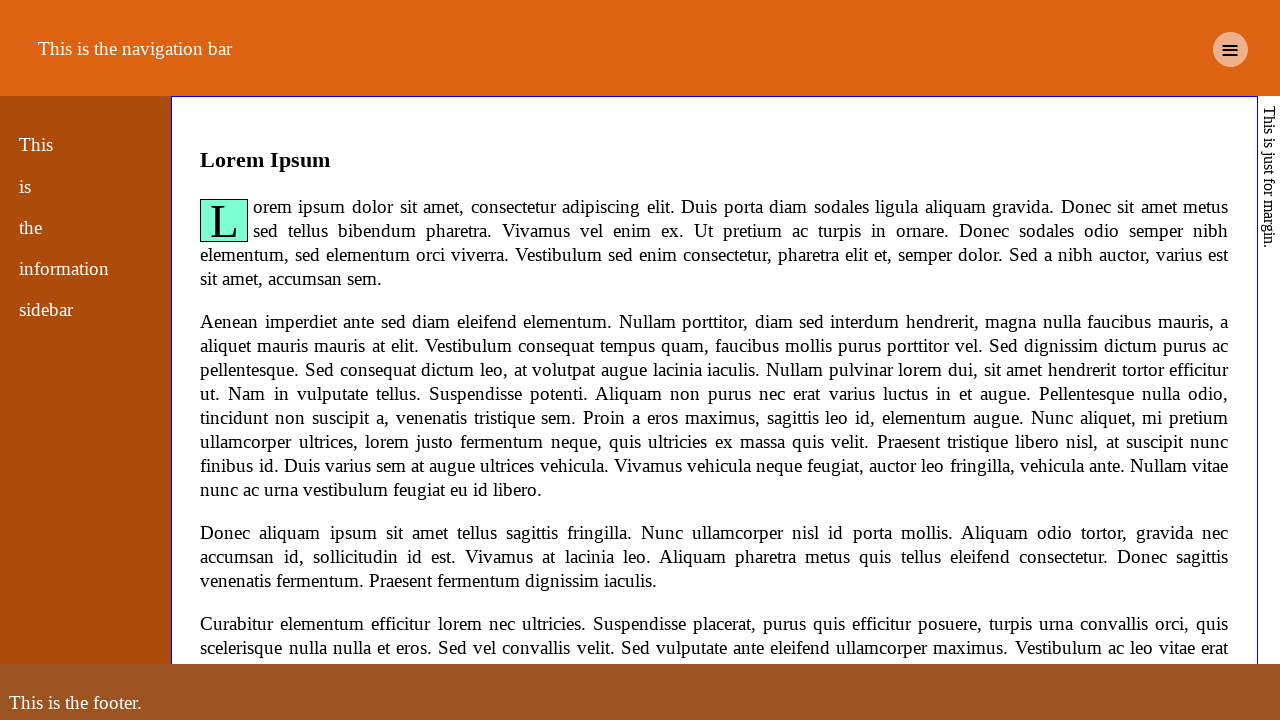

Verified wrapper element with scrollable content exists
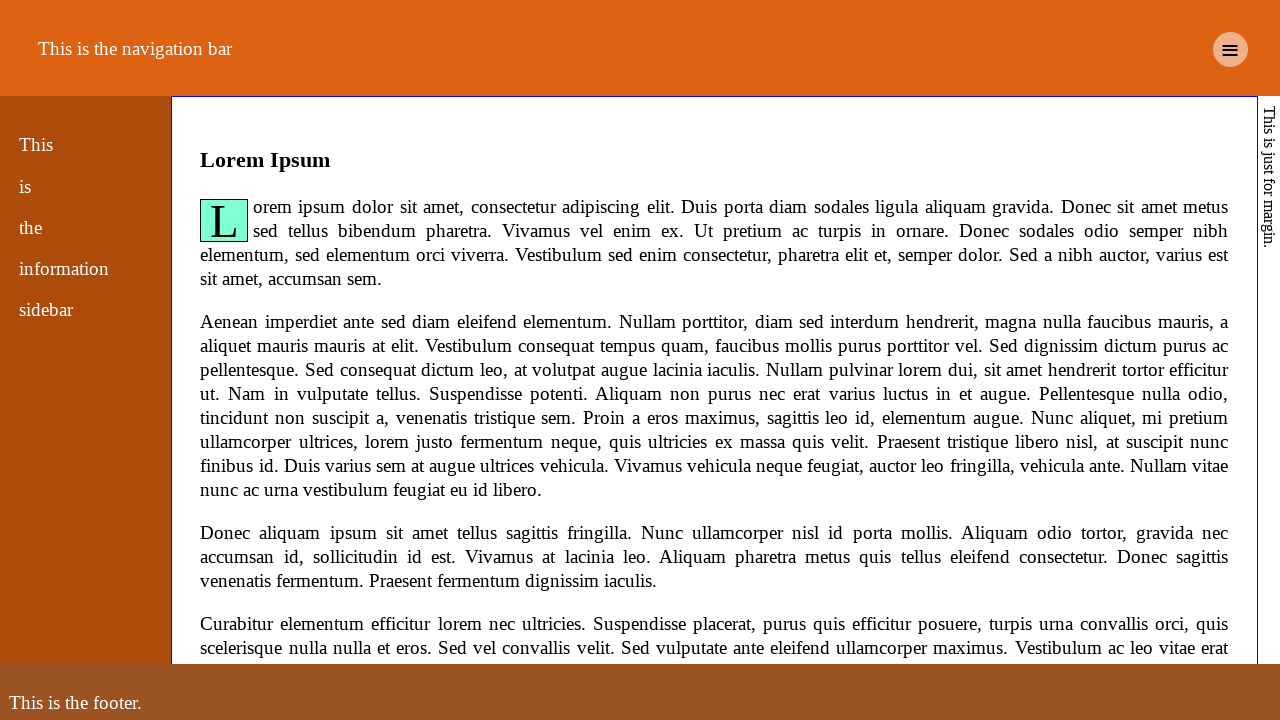

Located scrollable wrapper element
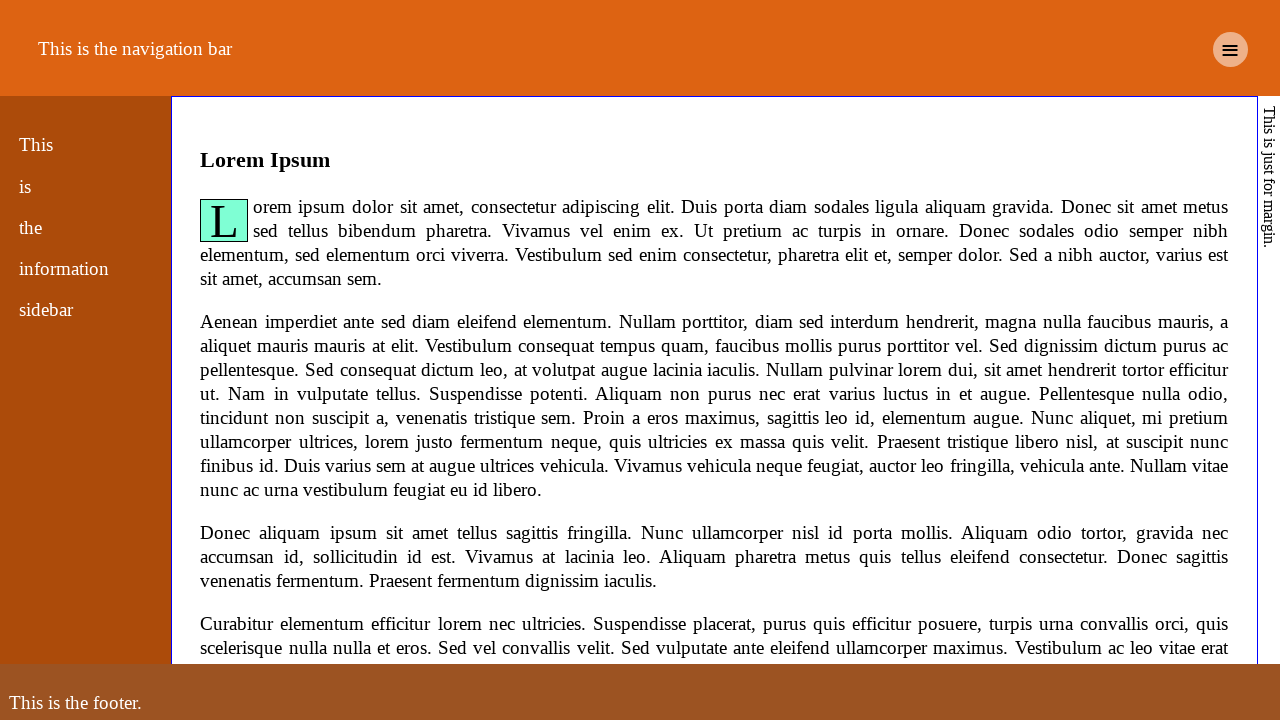

Scrolled within the scrollable area to verify functionality
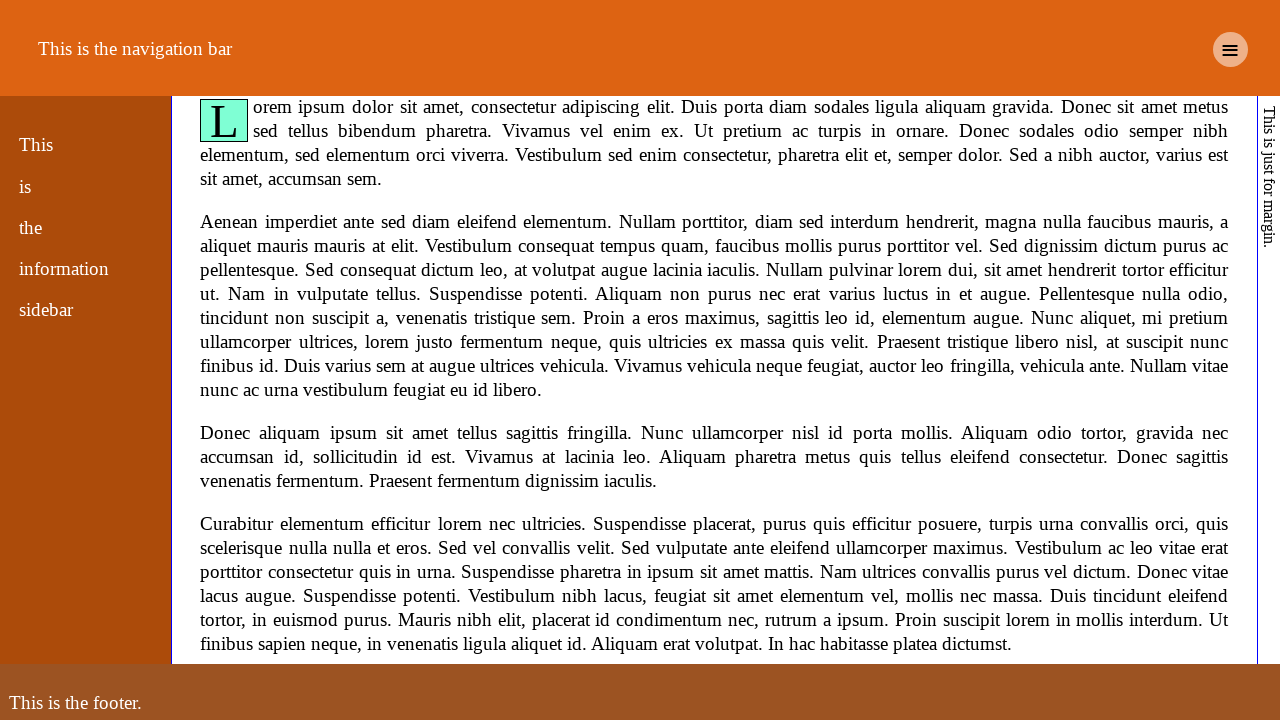

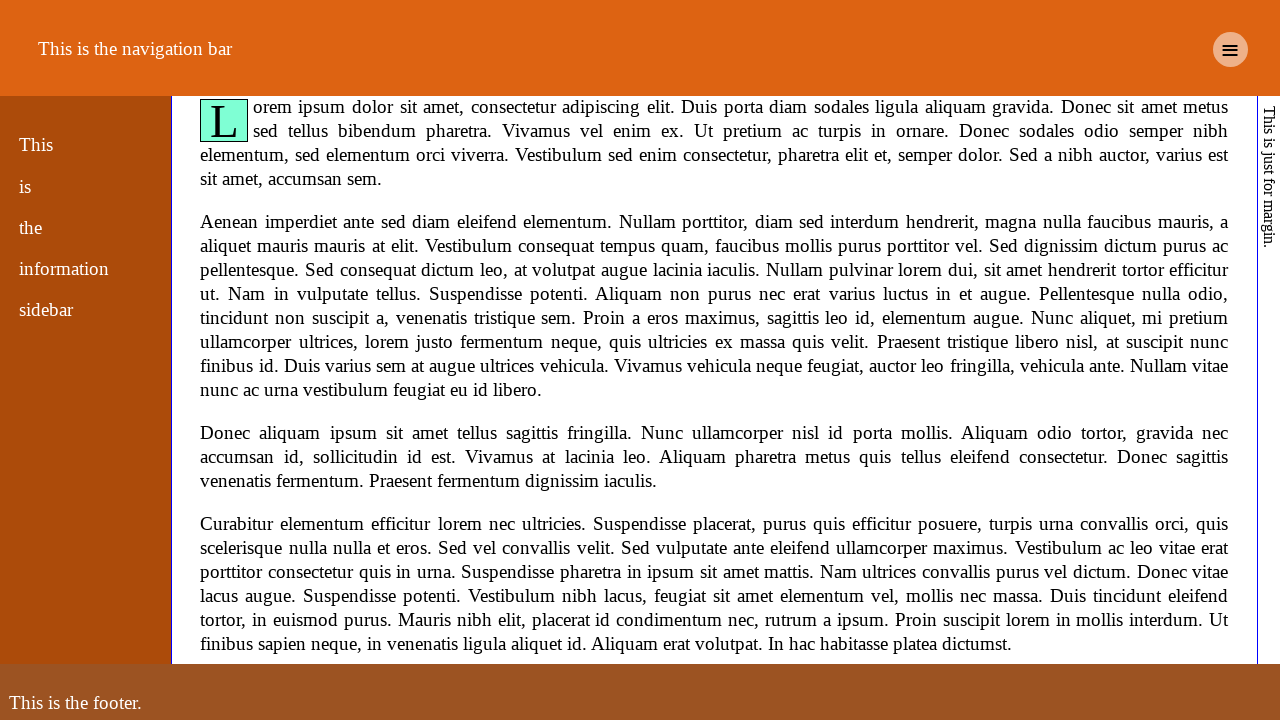